Tests that clicking Proceed to Checkout navigates to the payment gateway page

Starting URL: https://practice.automationtesting.in/

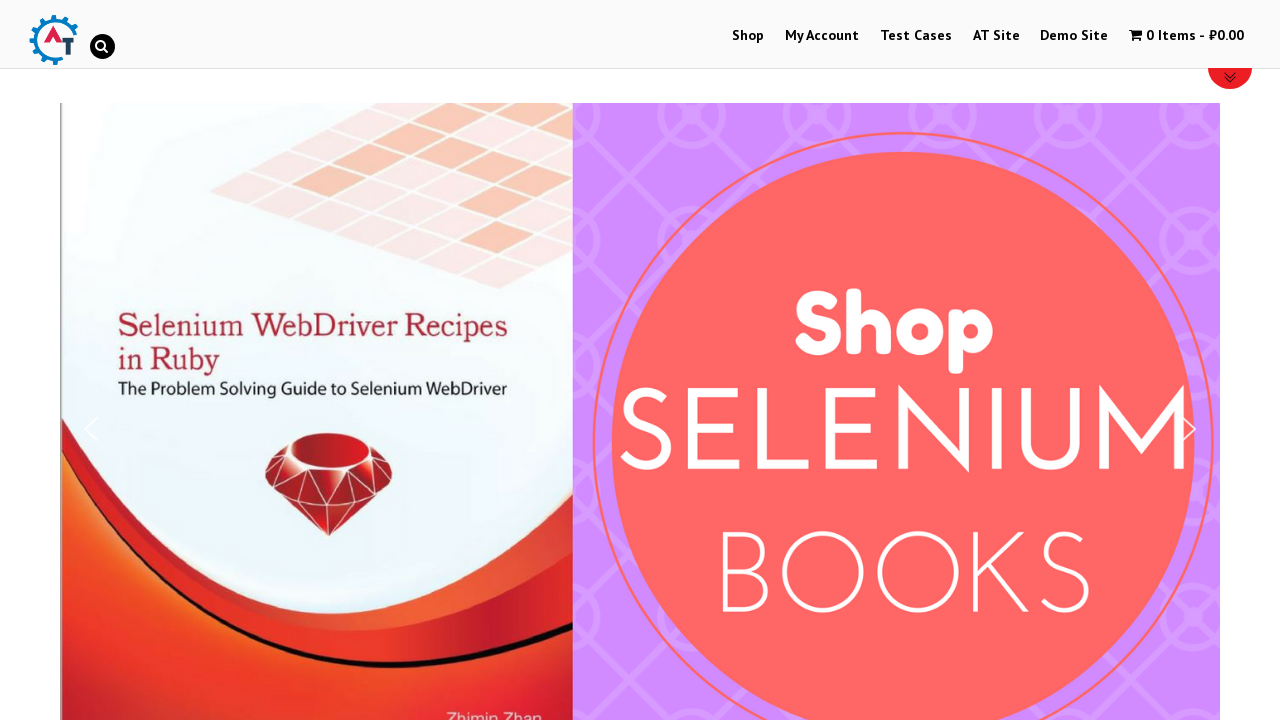

Clicked on Shop menu at (748, 36) on text=Shop
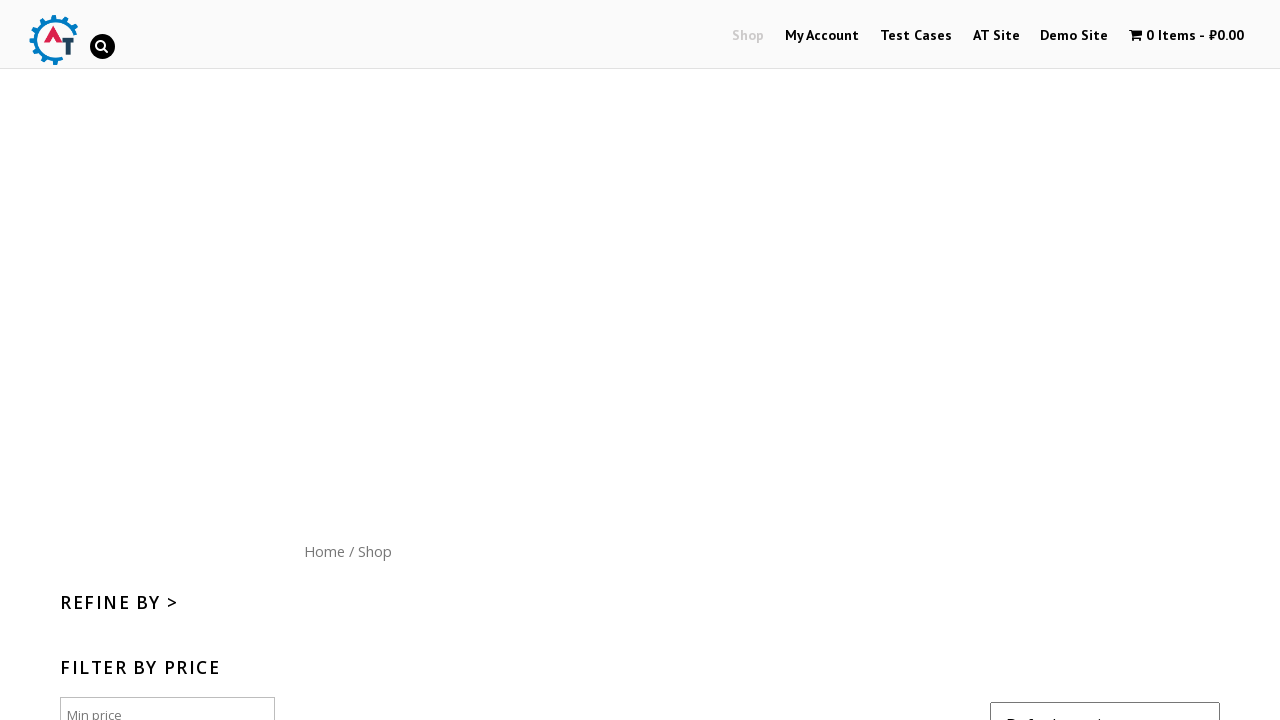

Clicked on Home menu button at (324, 551) on text=Home
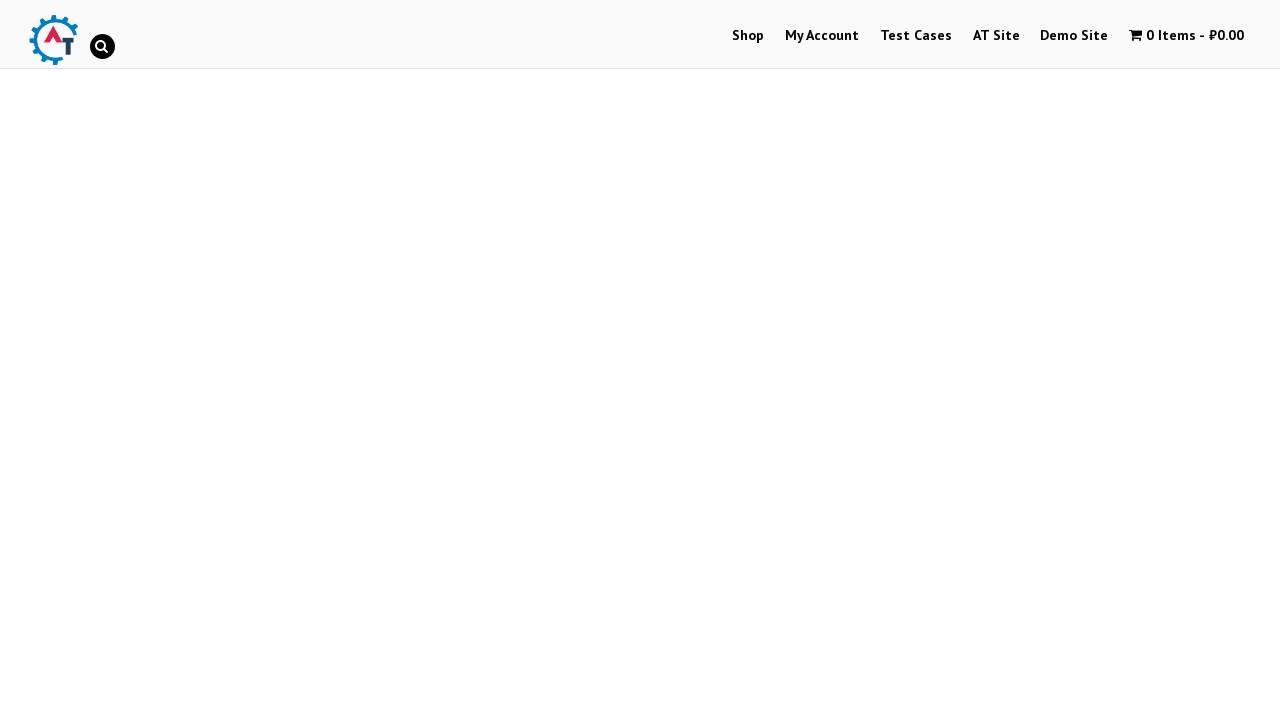

Scrolled down 300 pixels to view arrivals
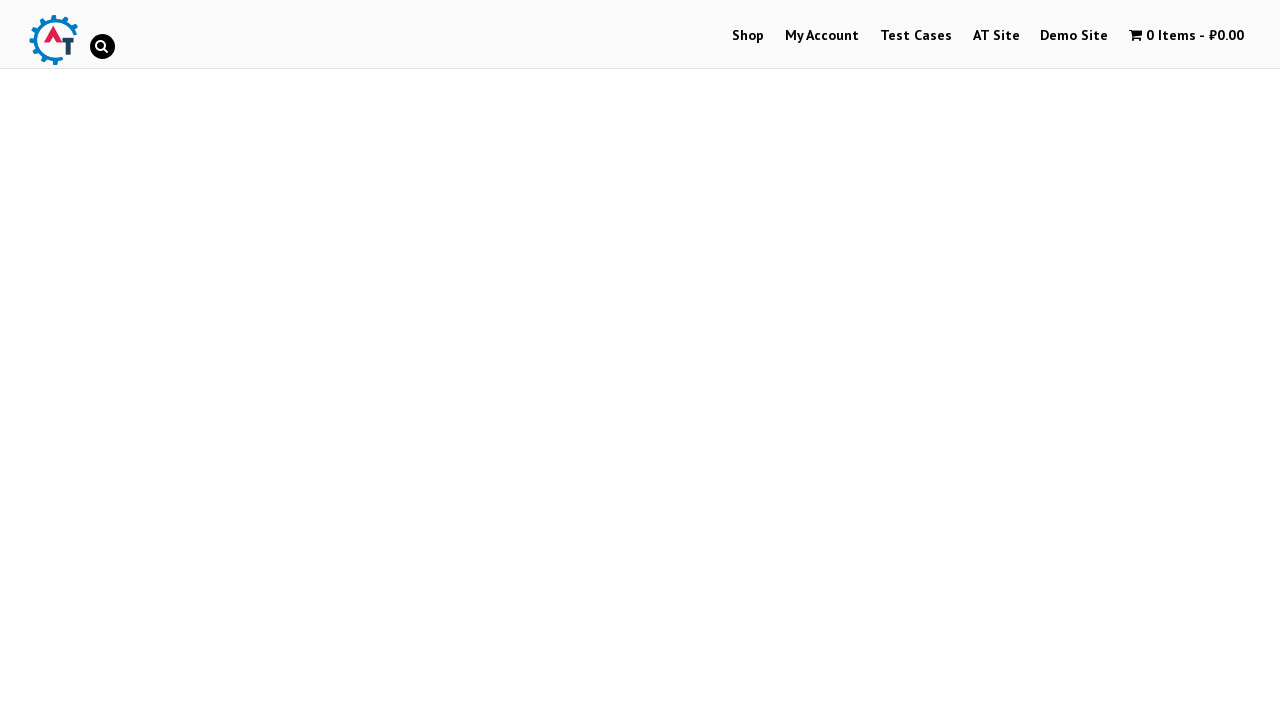

Waited for product selector to load
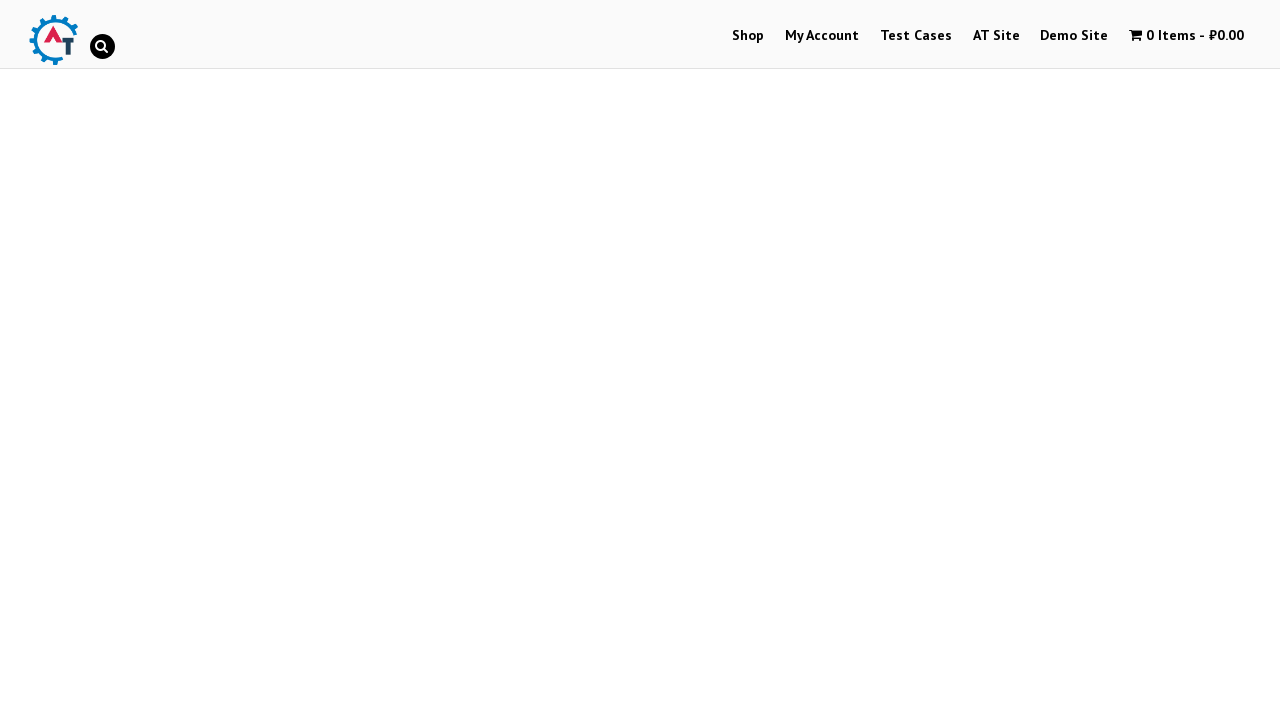

Clicked on first product in arrivals at (241, 361) on .products .product >> nth=0
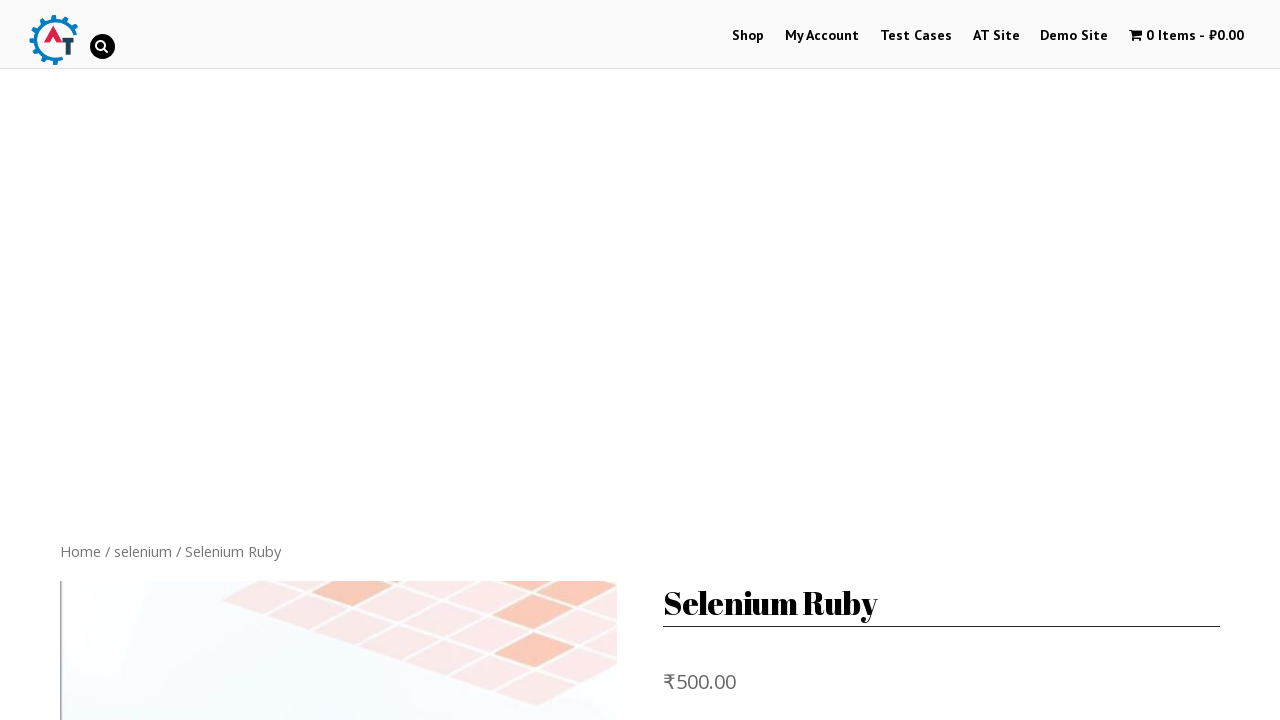

Clicked 'Add to Basket' button at (812, 360) on button.single_add_to_cart_button
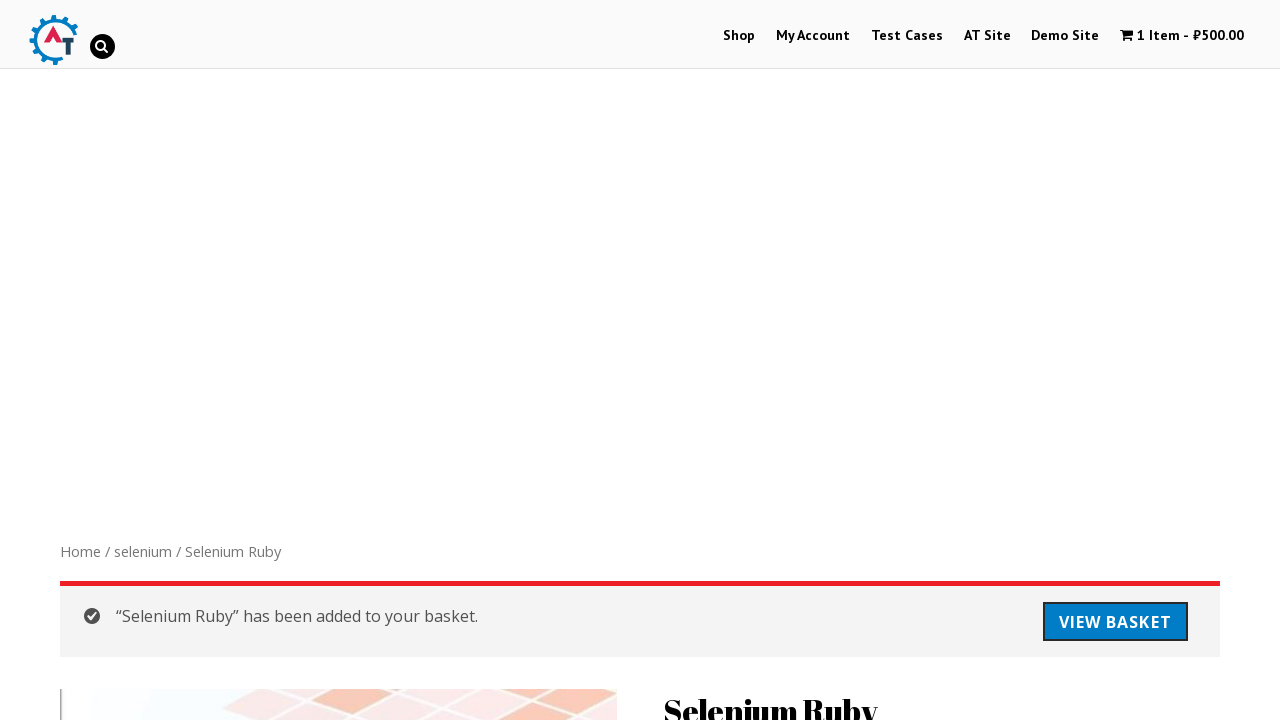

Waited for cart menu item to load
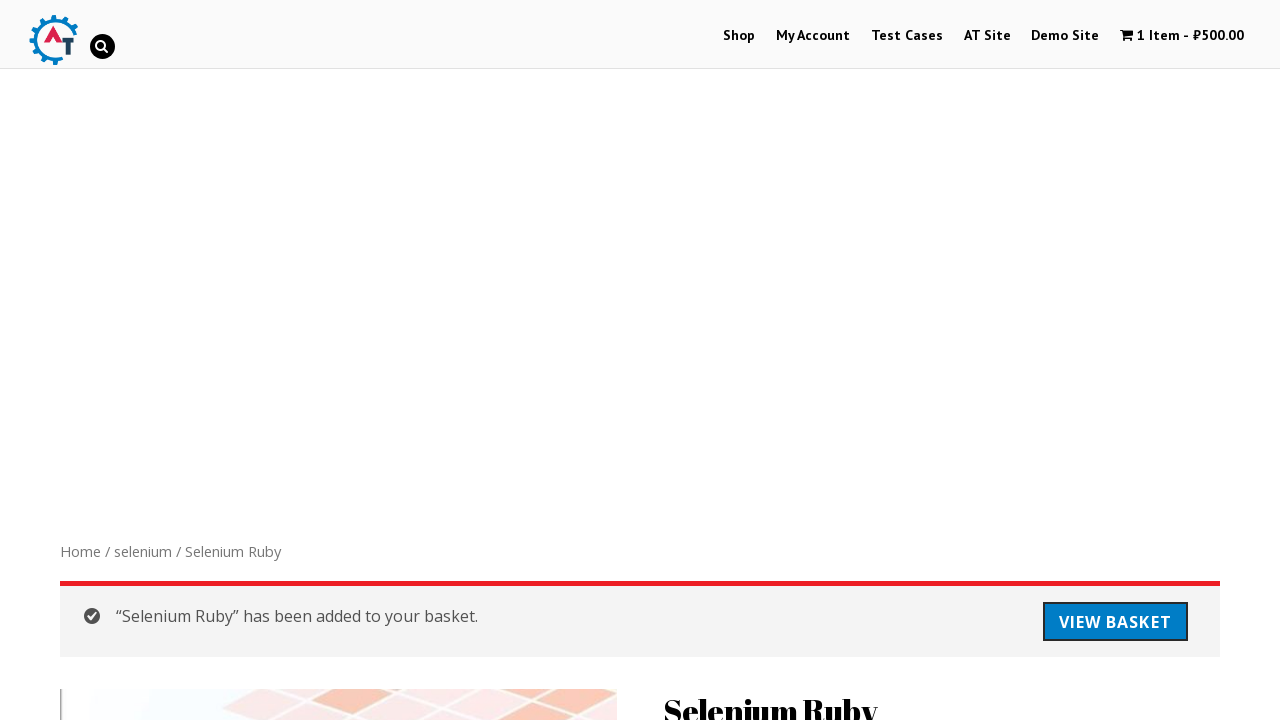

Clicked on cart/basket menu item at (1182, 36) on .cart-contents, .wpmenucart-contents
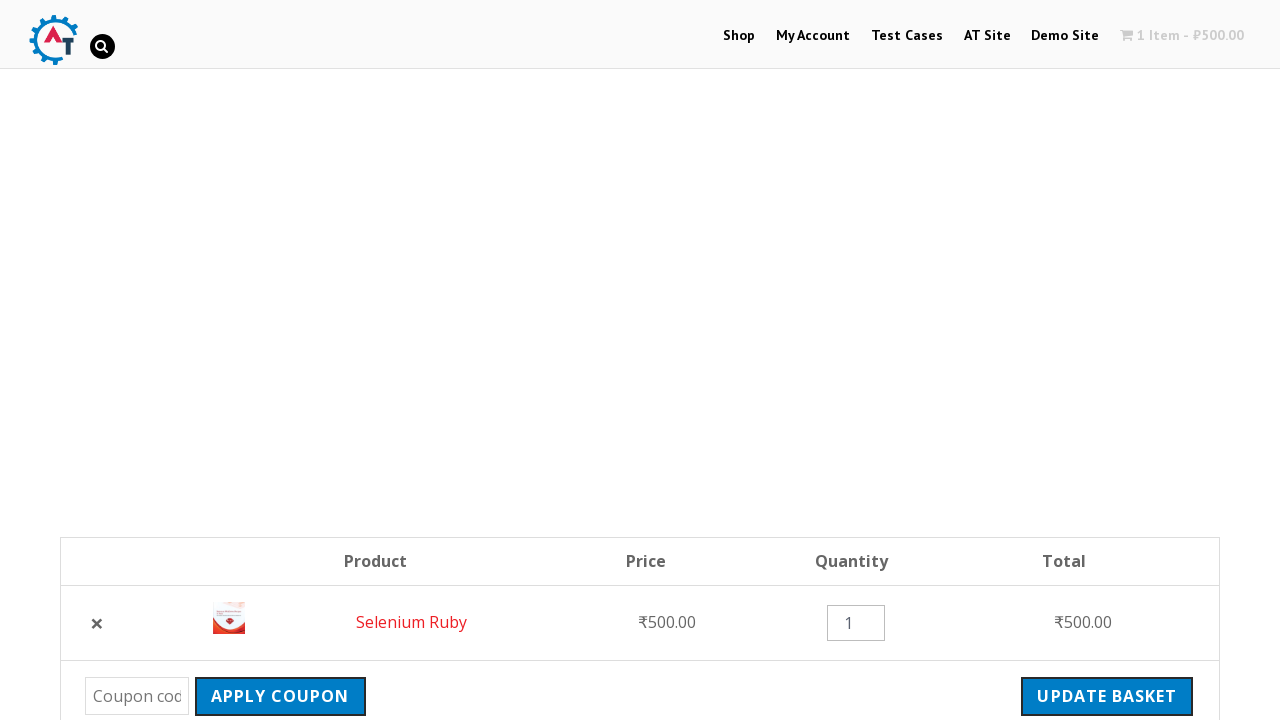

Clicked 'Proceed to checkout' button at (1098, 360) on text=Proceed to checkout
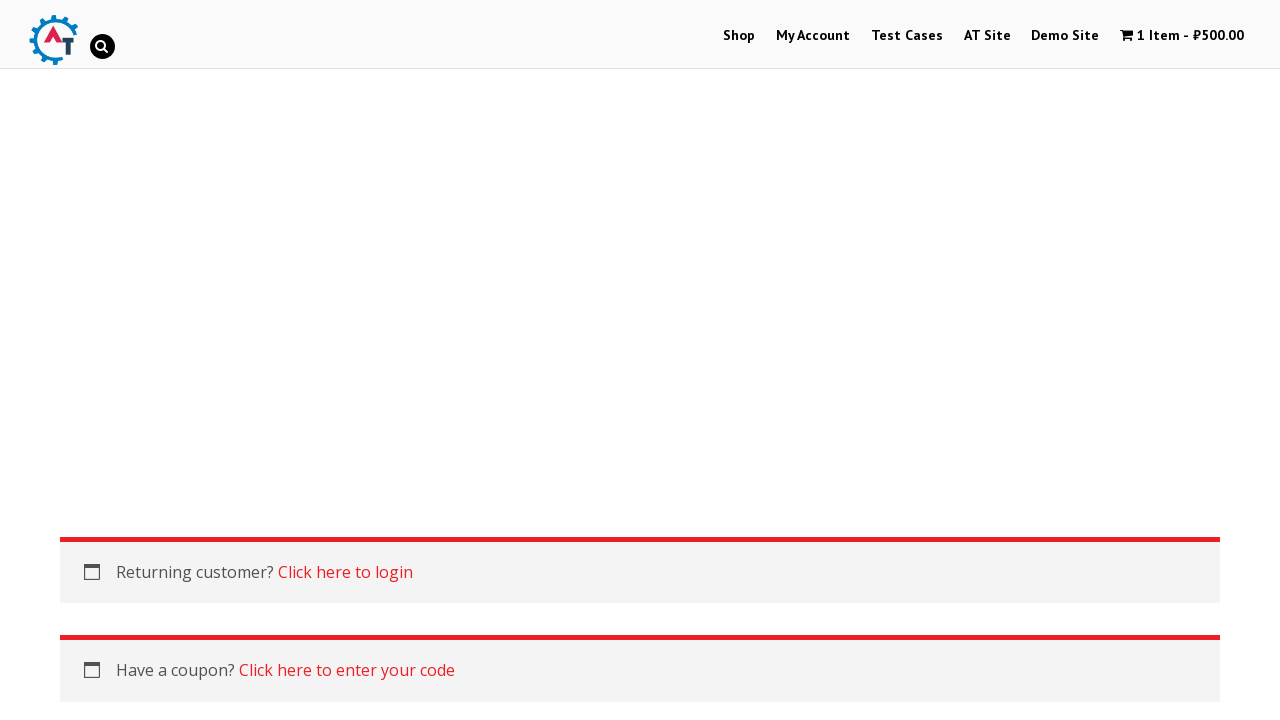

Navigated to checkout page - verified URL contains '/checkout/'
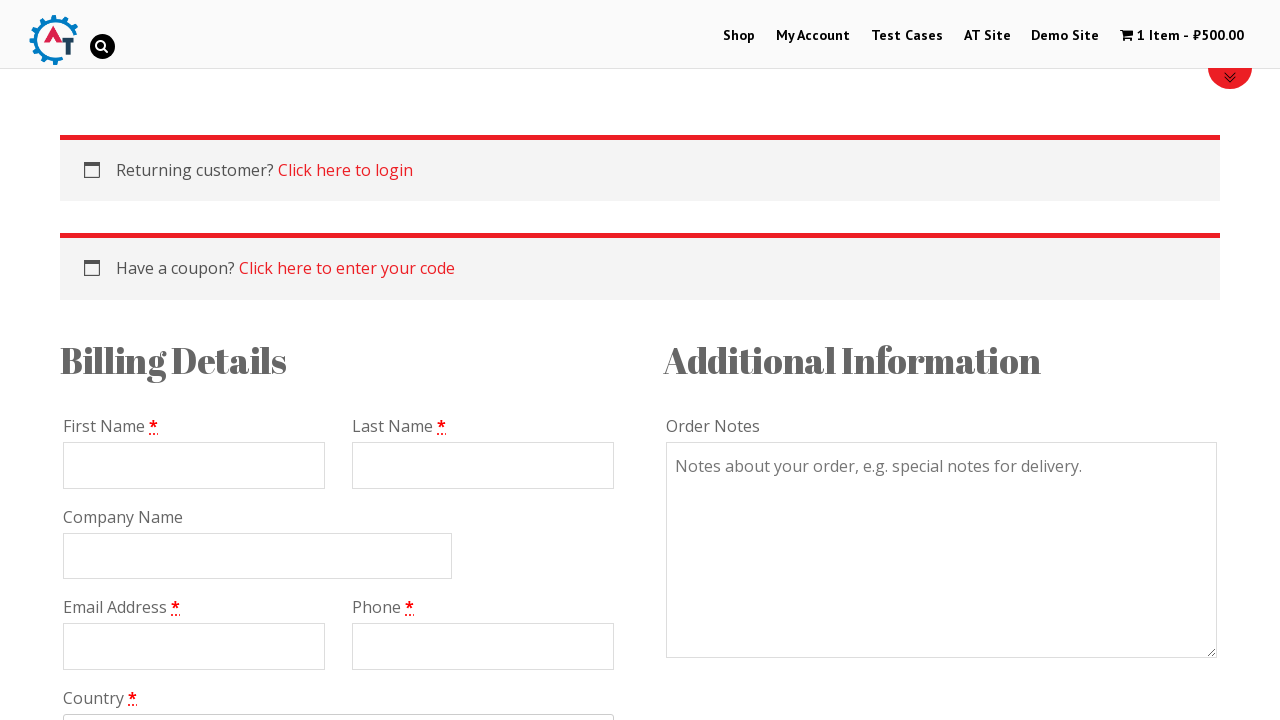

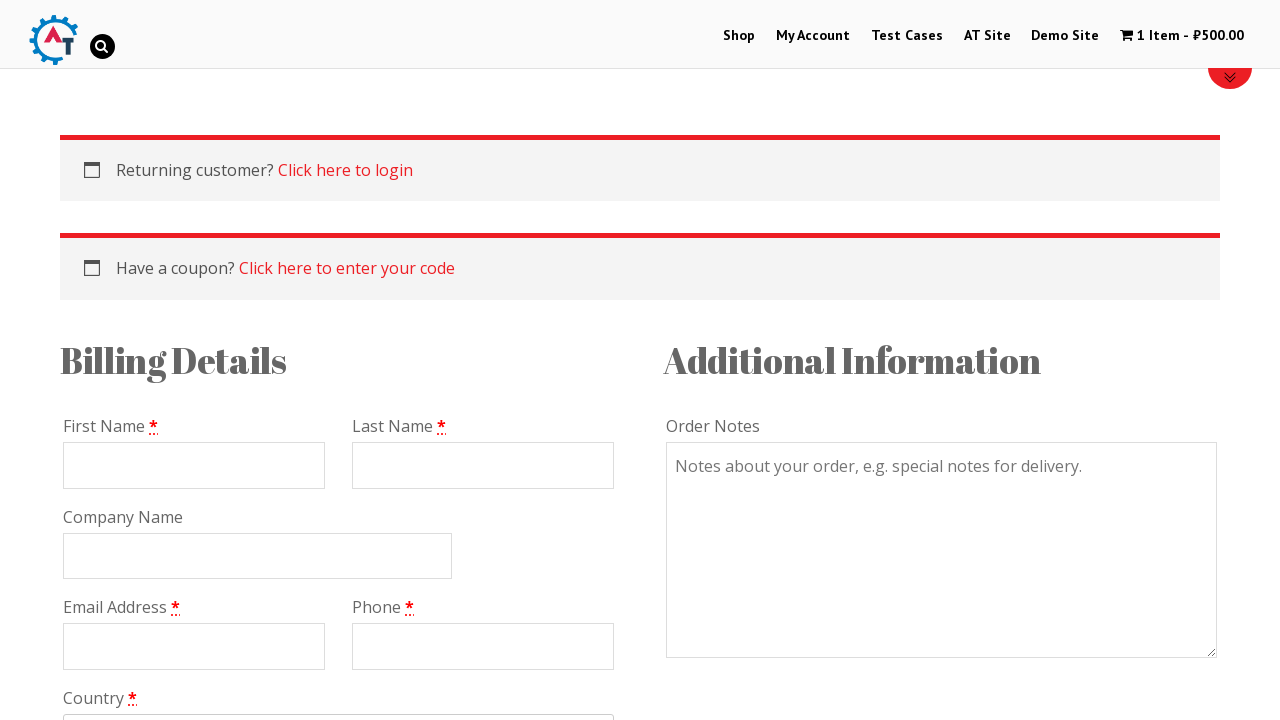